Tests dropdown selection functionality by selecting options using different methods (index, visible text, and value) and retrieving all dropdown options

Starting URL: https://demoqa.com/select-menu

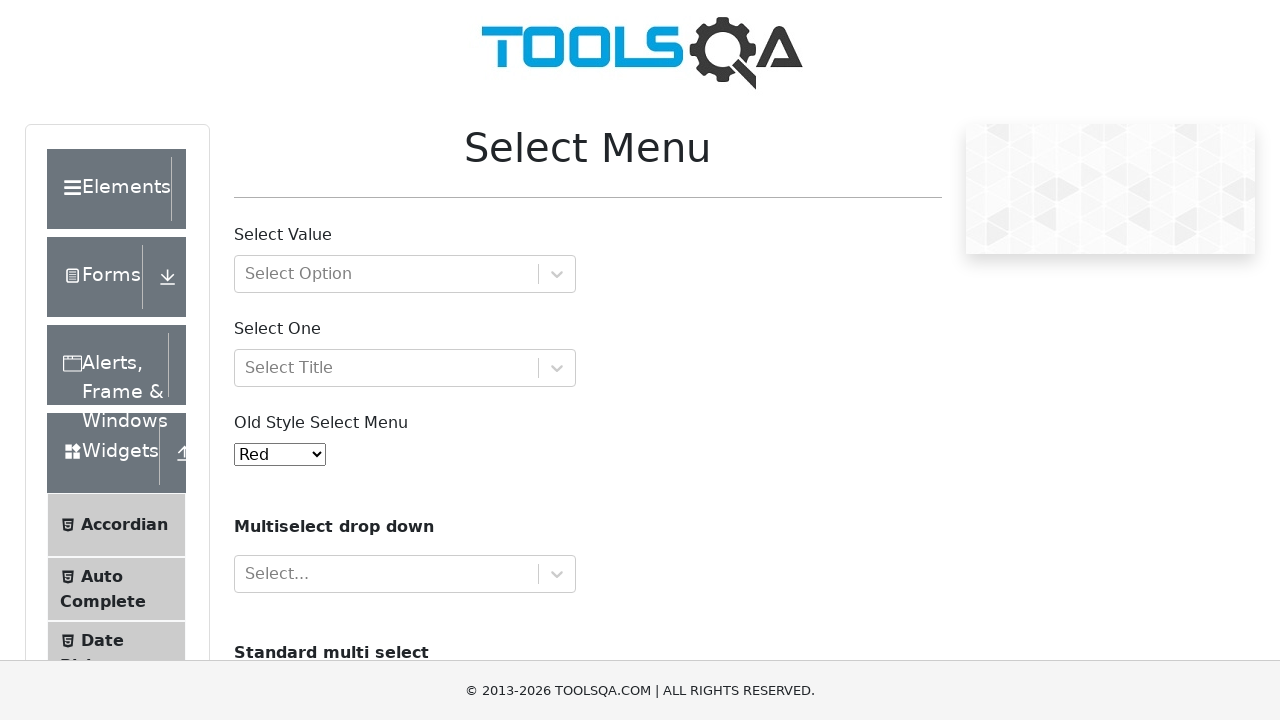

Located the dropdown menu element
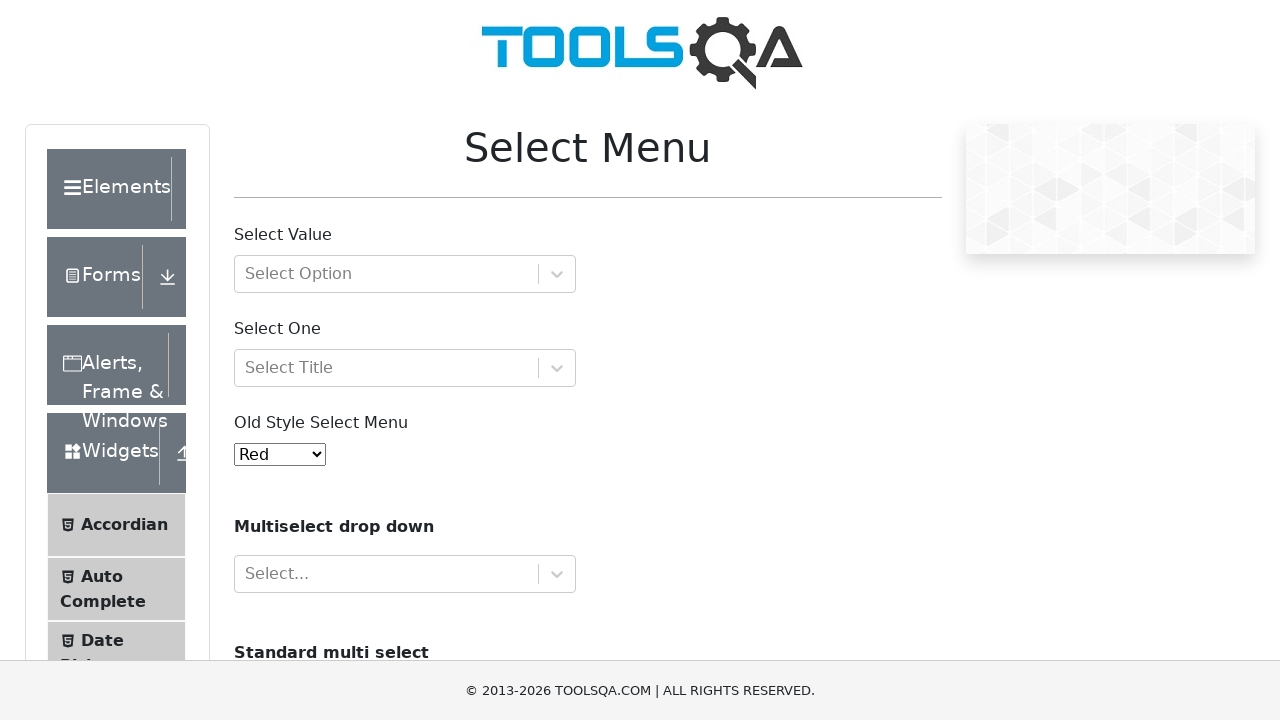

Selected dropdown option by index 4 (Purple) on #oldSelectMenu
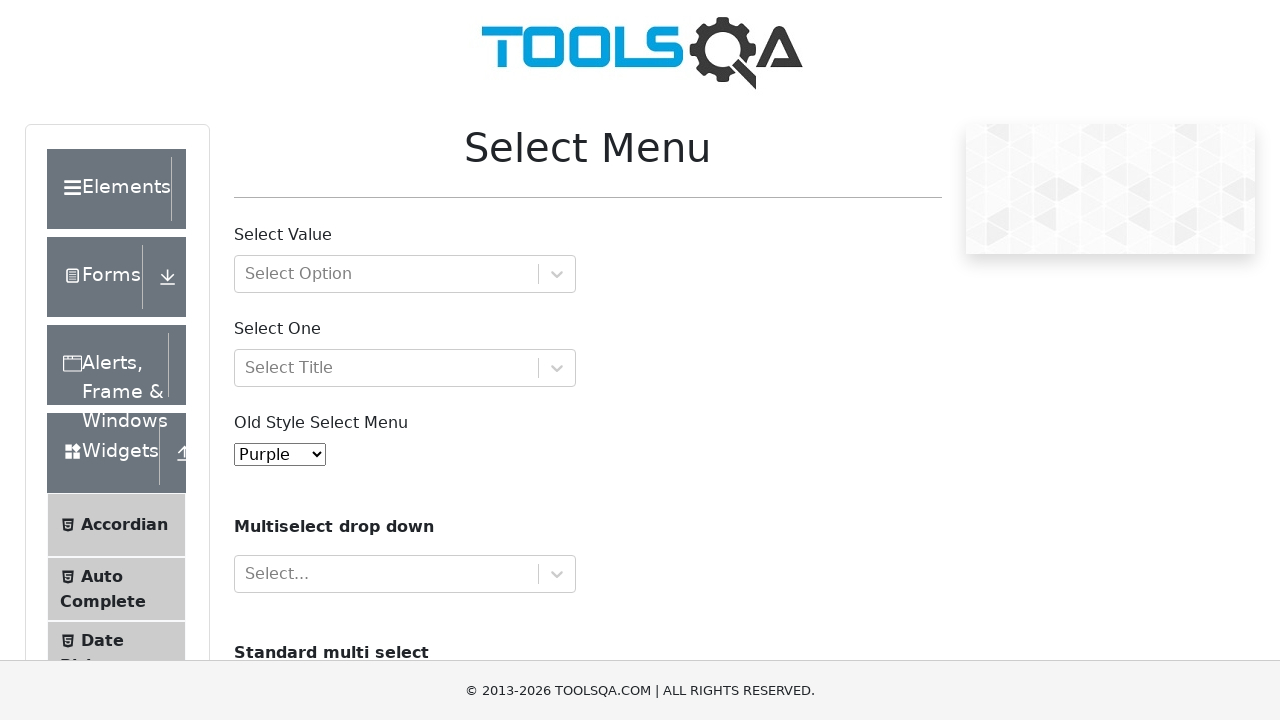

Selected dropdown option by visible text (Magenta) on #oldSelectMenu
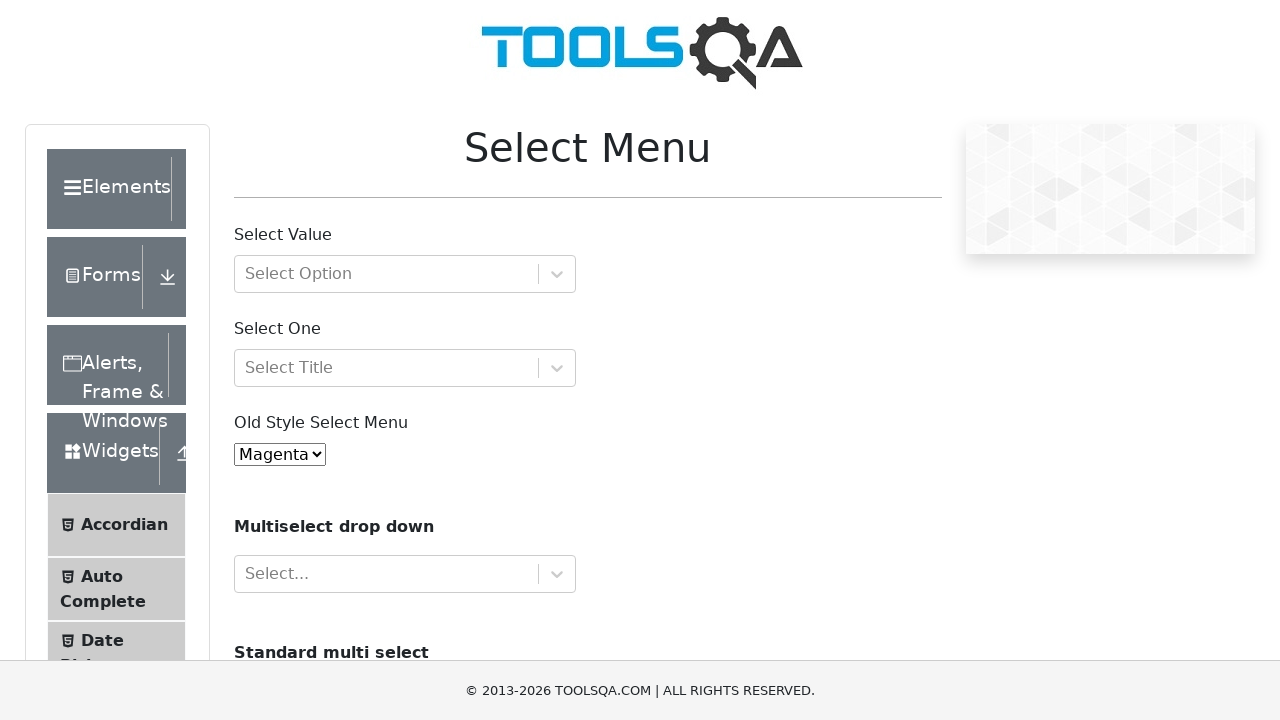

Selected dropdown option by value 6 (White) on #oldSelectMenu
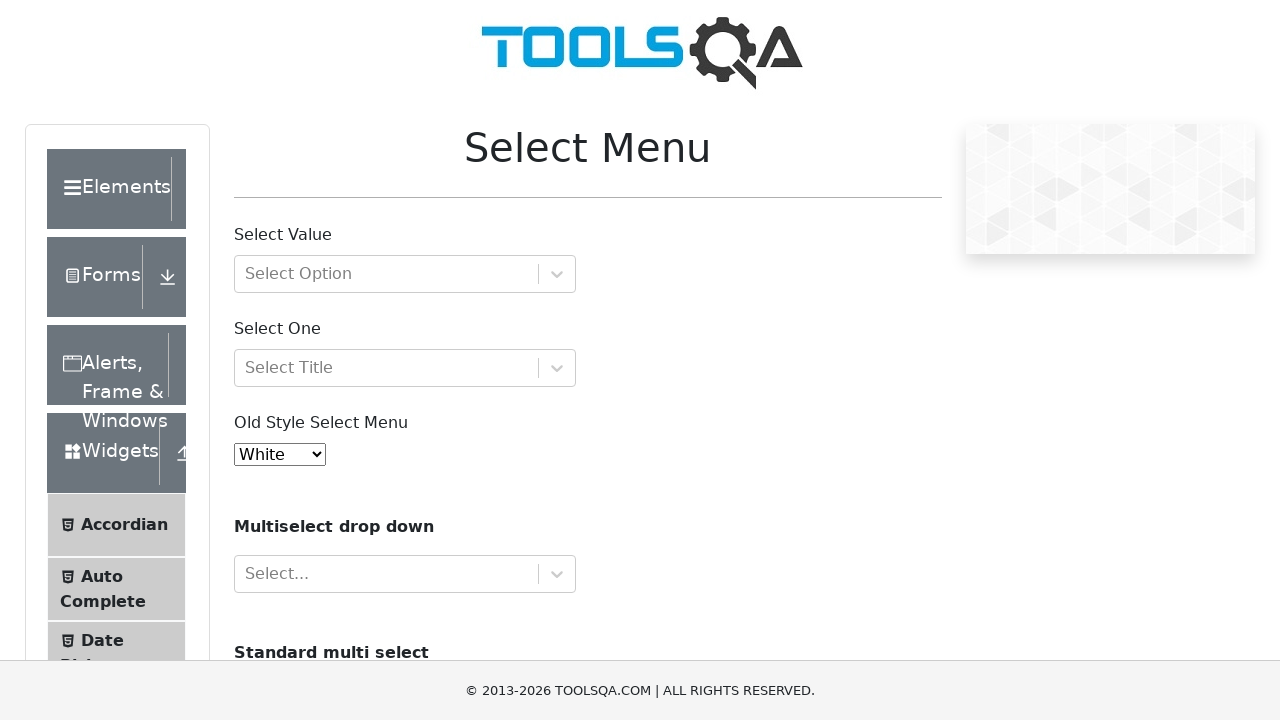

Retrieved all dropdown option text contents
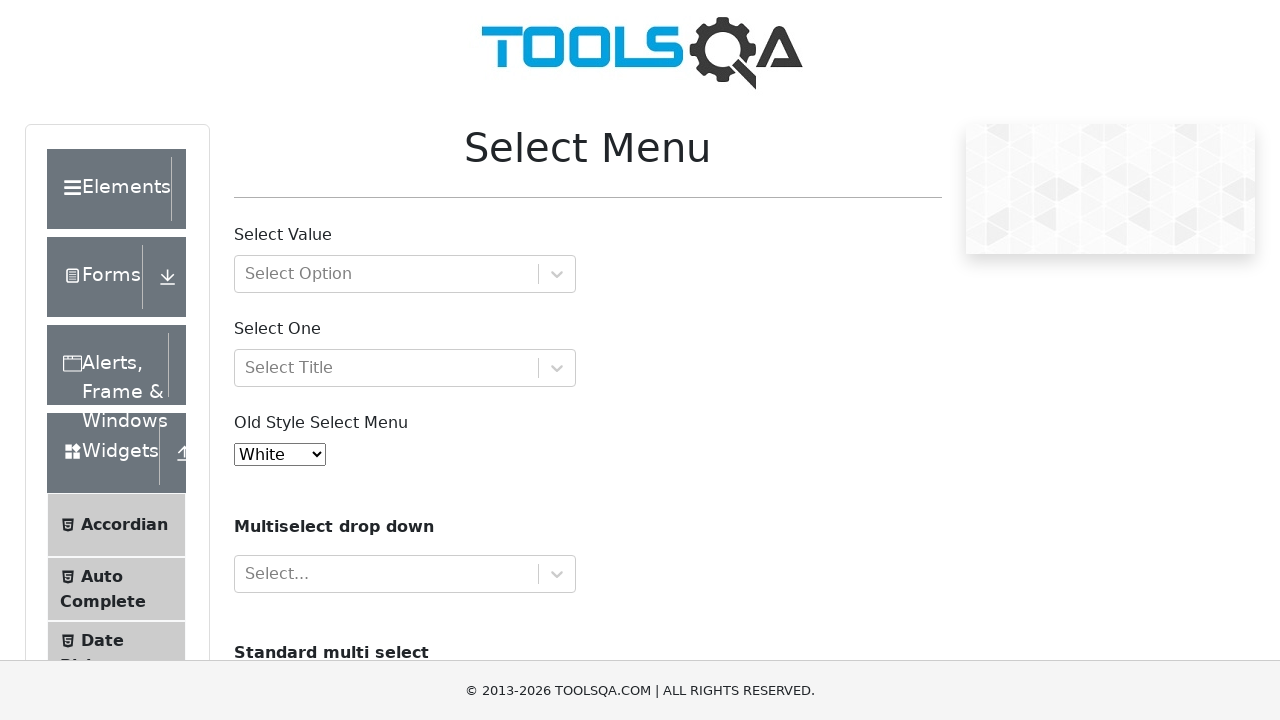

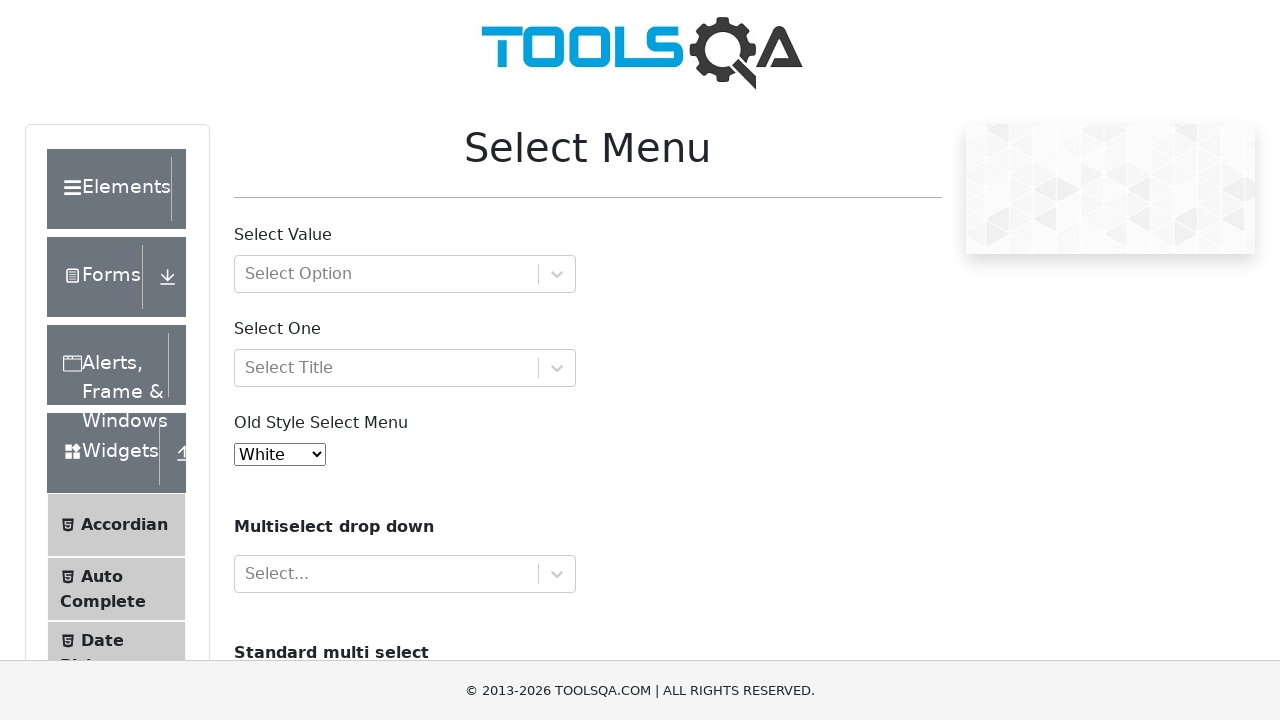